Navigates to Ziraatbank's homepage and verifies that exchange rate elements (bank buy/sell prices) are displayed on the page

Starting URL: https://www.ziraatbank.com.tr/tr

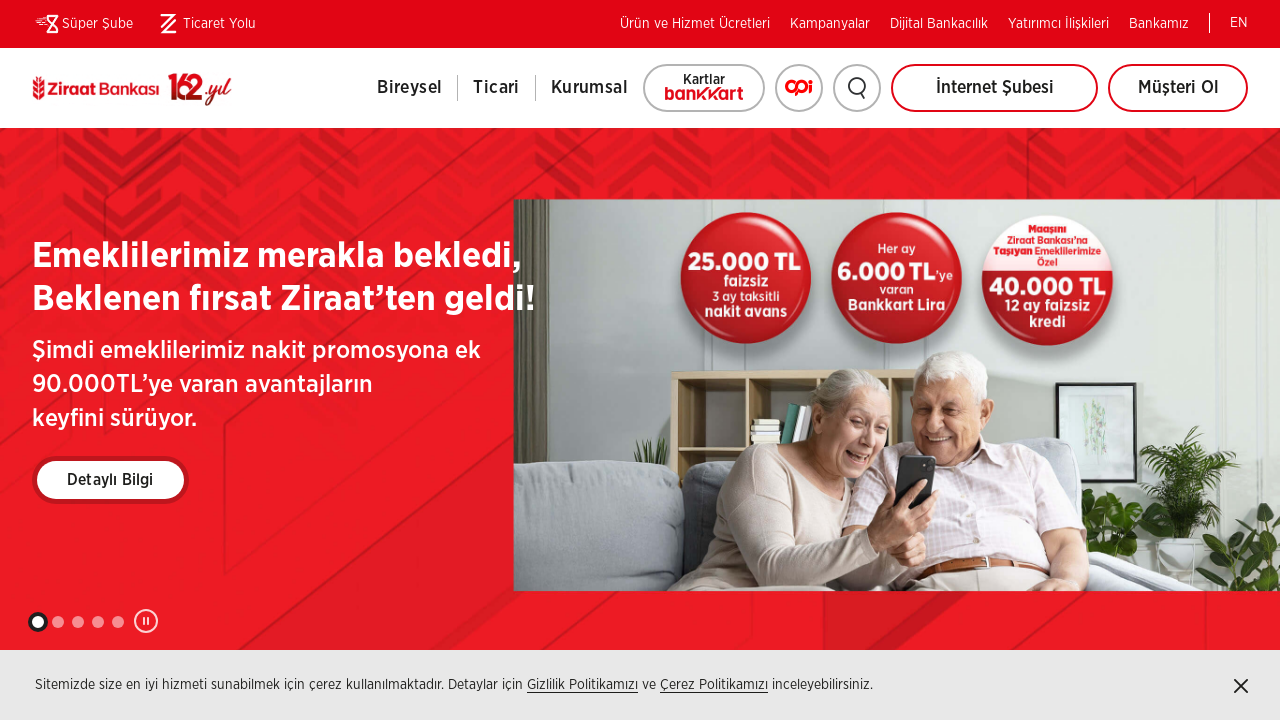

Waited for bank buy price (BANKA ALIŞ) element to be visible
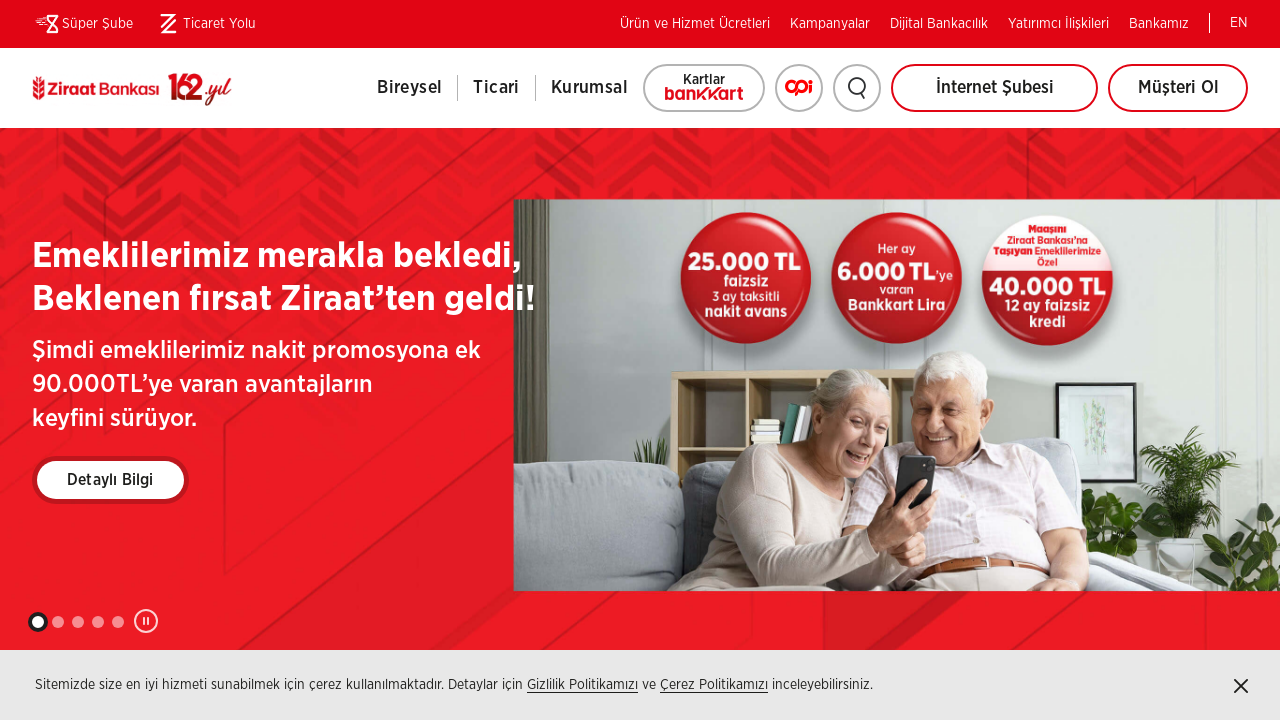

Waited for bank sell price (BANKA SATIŞ) element to be visible
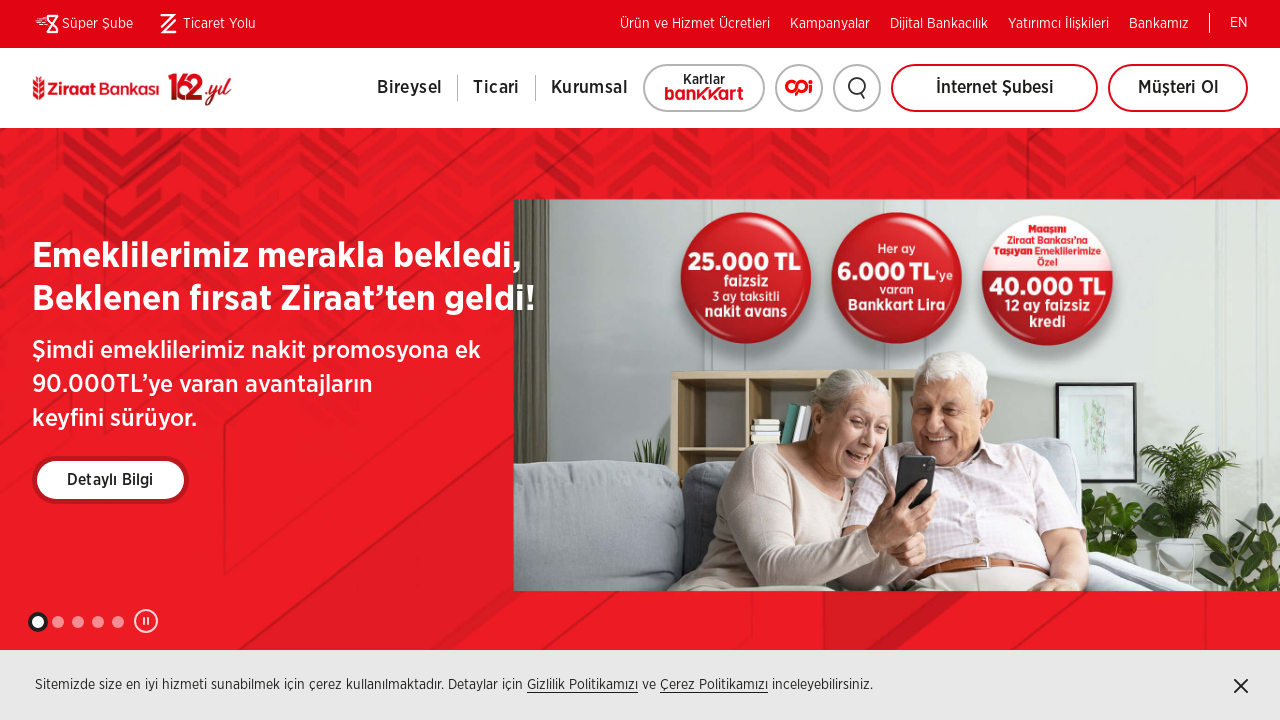

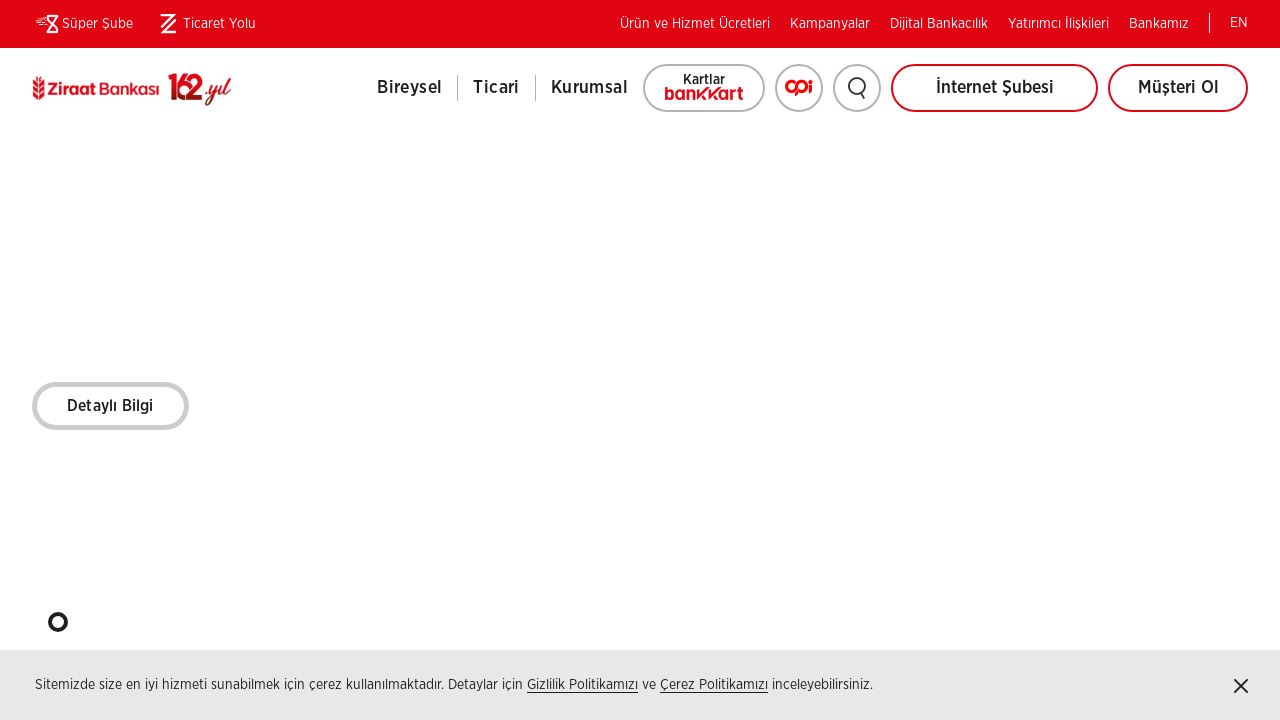